Tests marking individual items as complete by checking their checkboxes.

Starting URL: https://demo.playwright.dev/todomvc

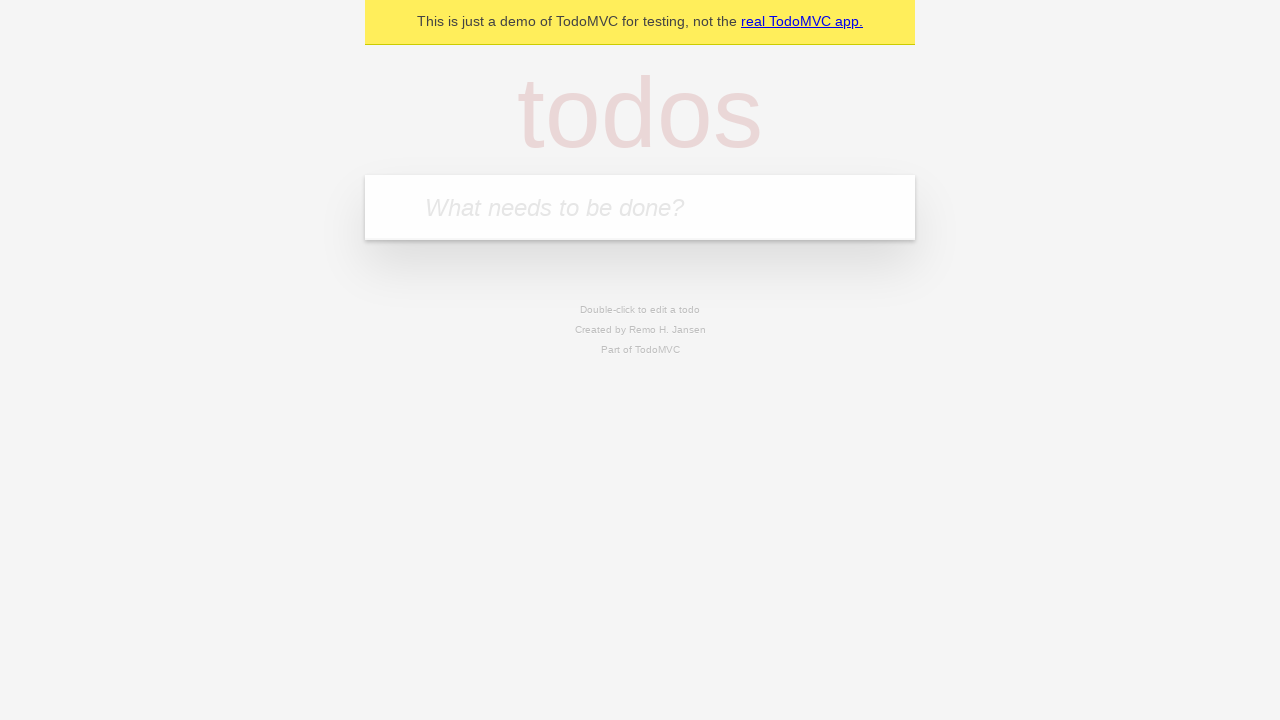

Located the 'What needs to be done?' input field
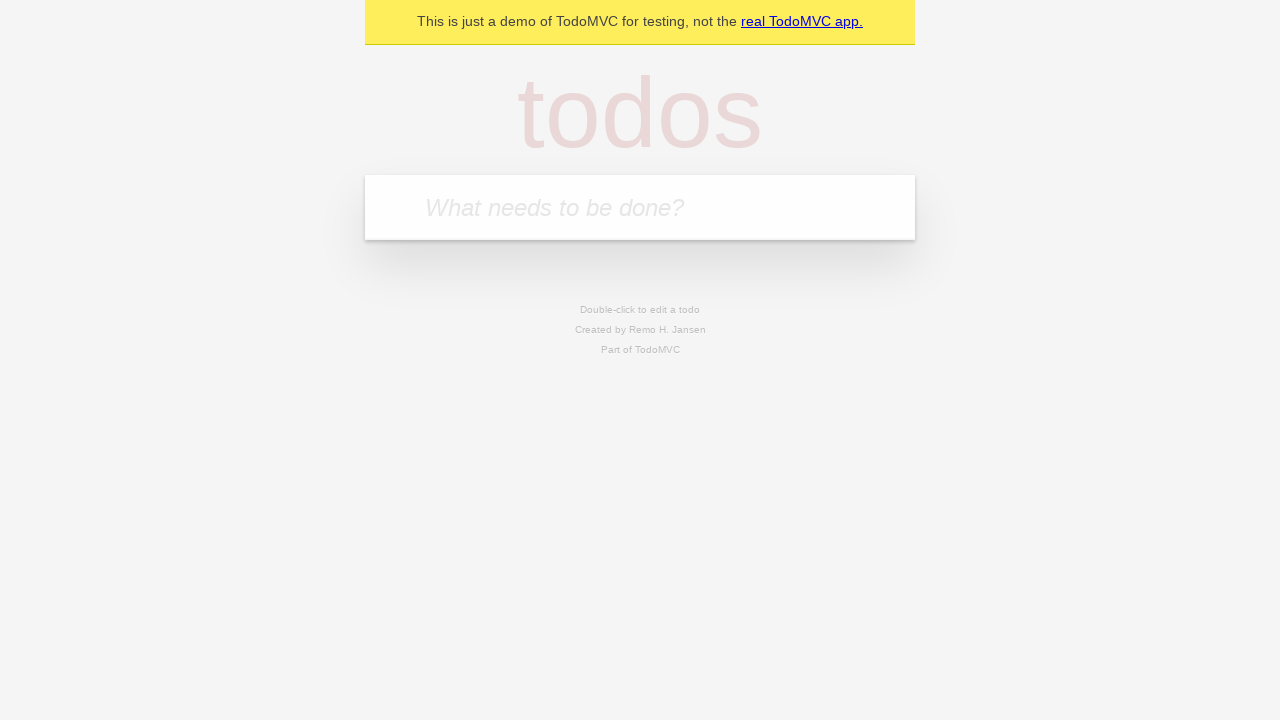

Filled todo input with 'buy some cheese' on internal:attr=[placeholder="What needs to be done?"i]
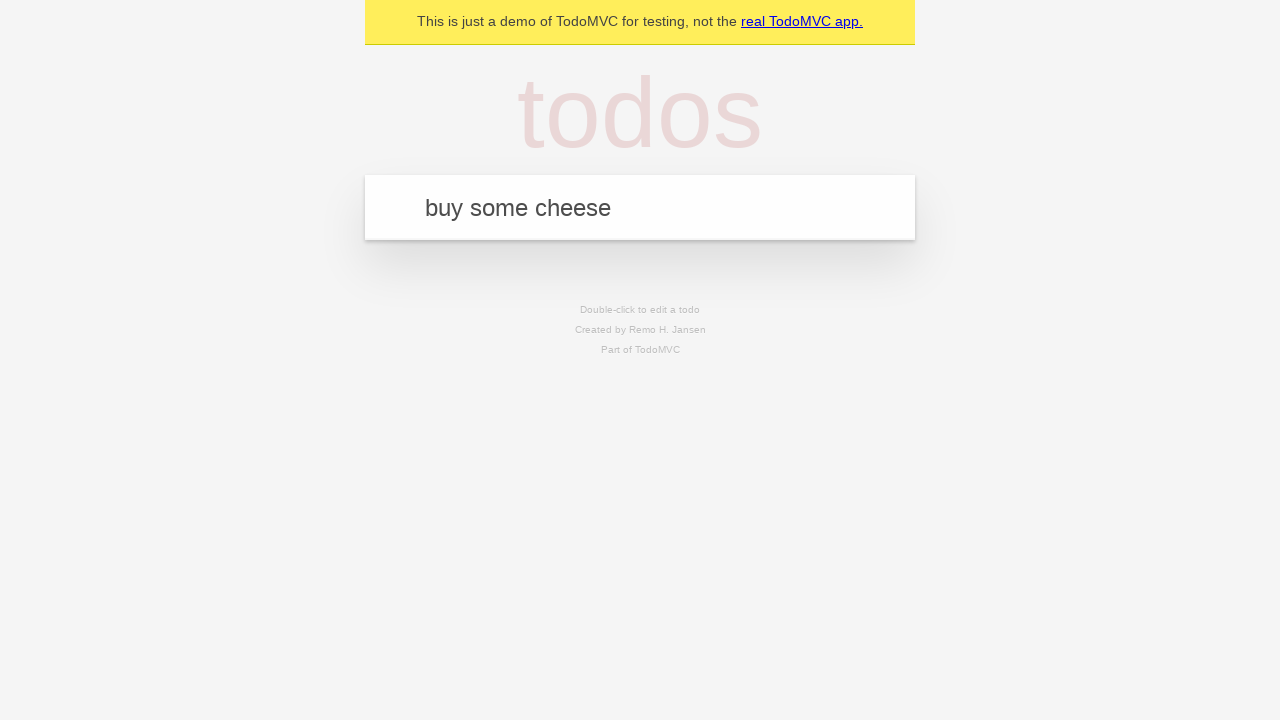

Pressed Enter to add 'buy some cheese' to the todo list on internal:attr=[placeholder="What needs to be done?"i]
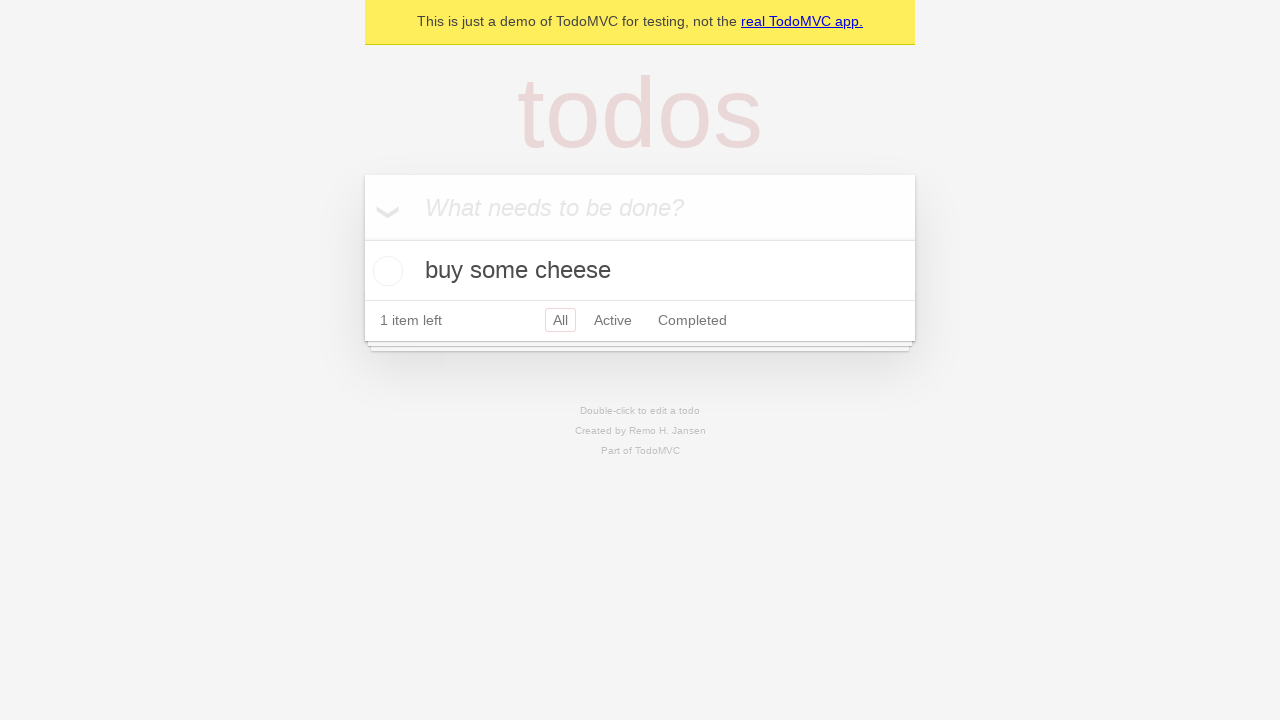

Filled todo input with 'feed the cat' on internal:attr=[placeholder="What needs to be done?"i]
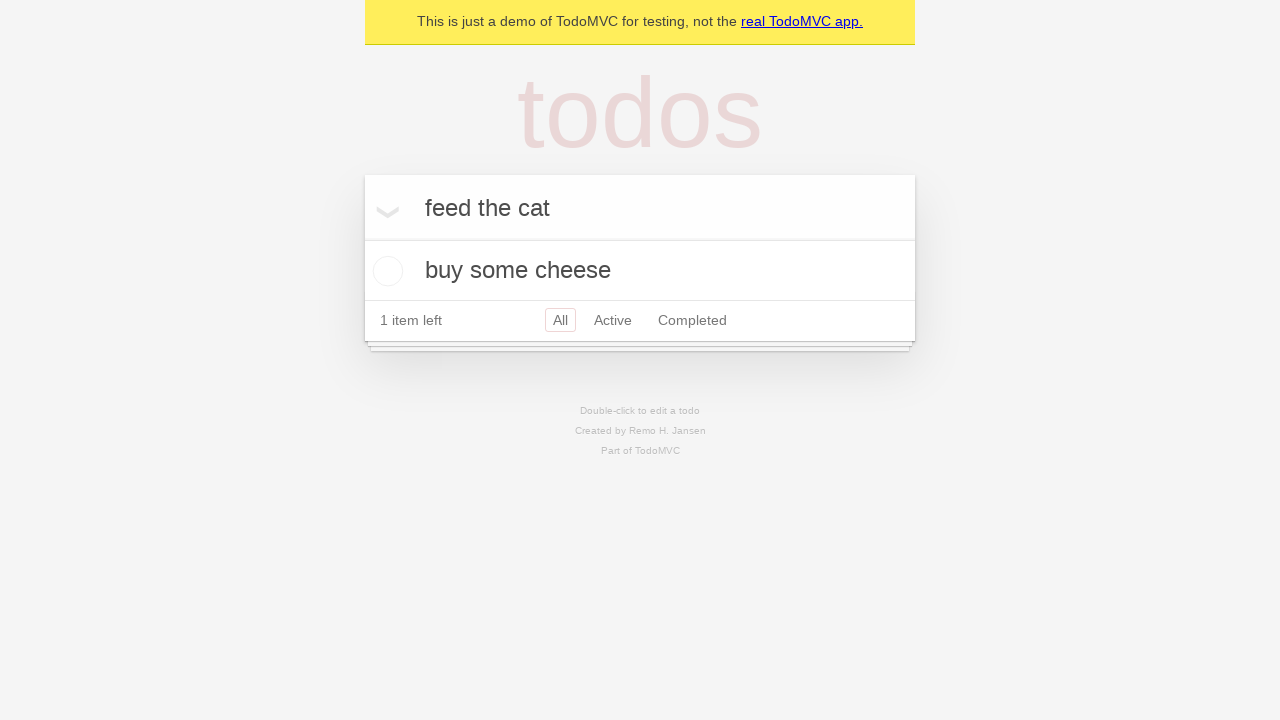

Pressed Enter to add 'feed the cat' to the todo list on internal:attr=[placeholder="What needs to be done?"i]
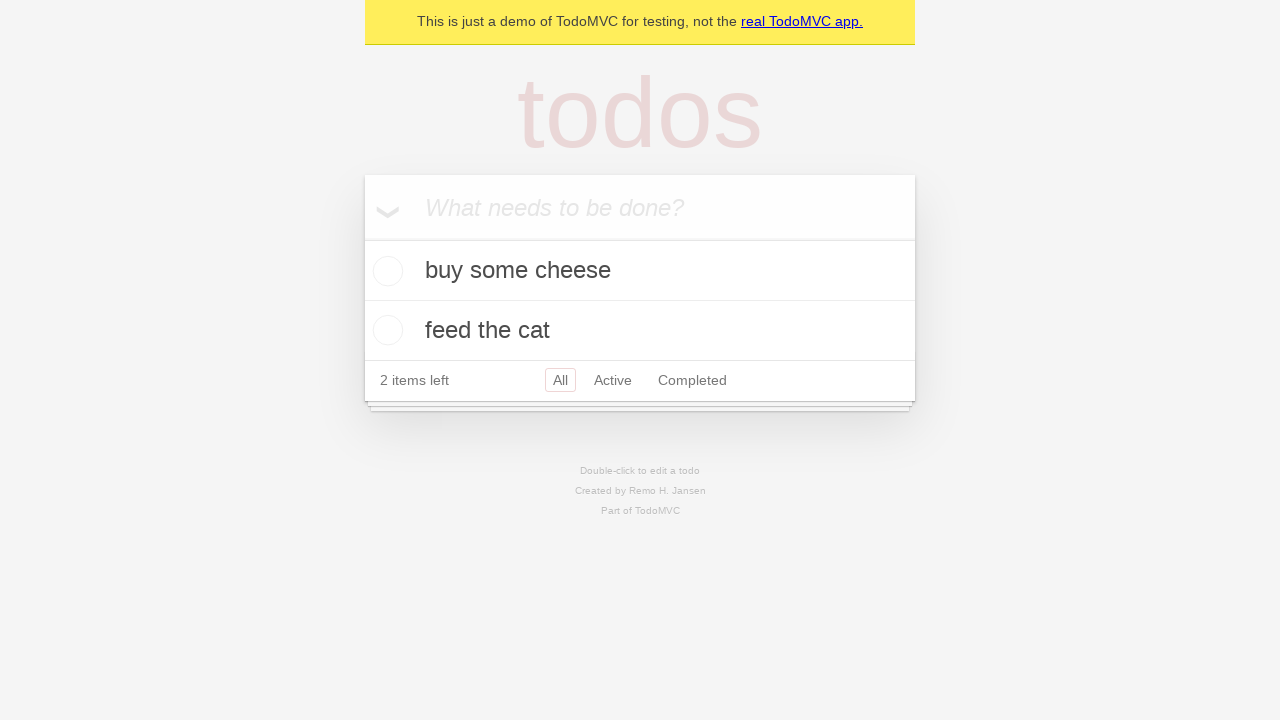

Located the first todo item
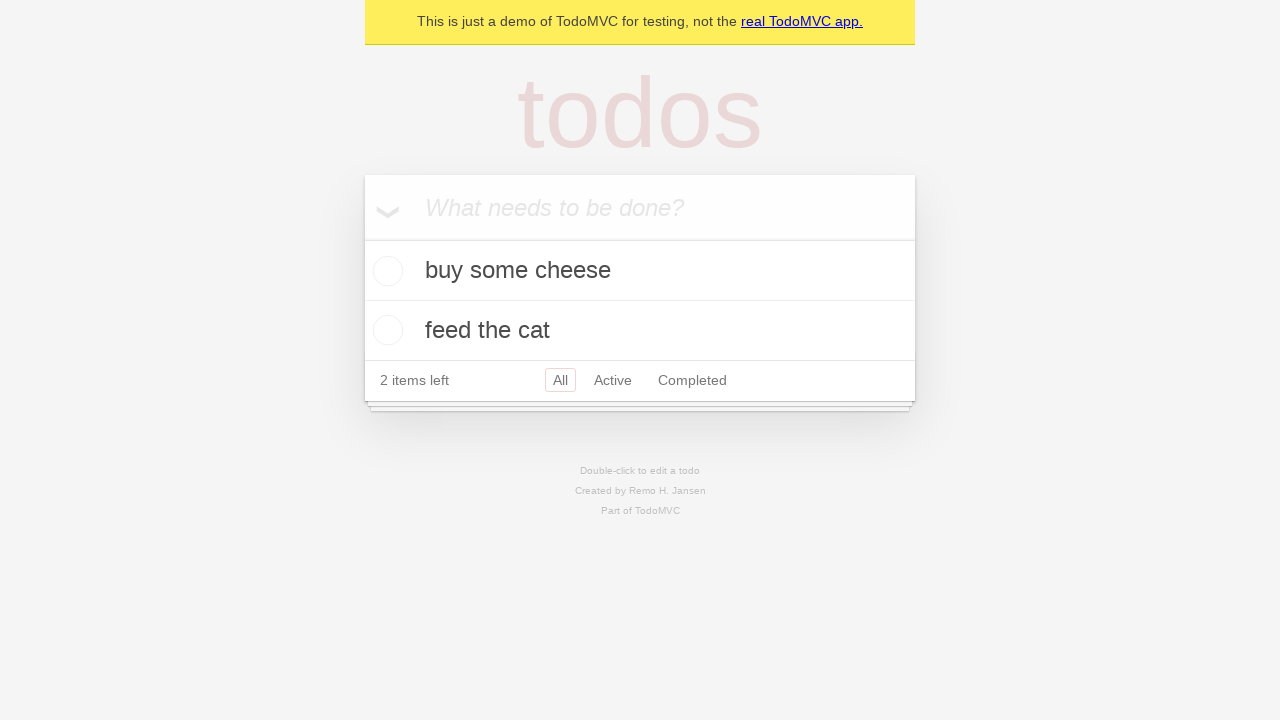

Checked the checkbox for the first todo item at (385, 271) on internal:testid=[data-testid="todo-item"s] >> nth=0 >> internal:role=checkbox
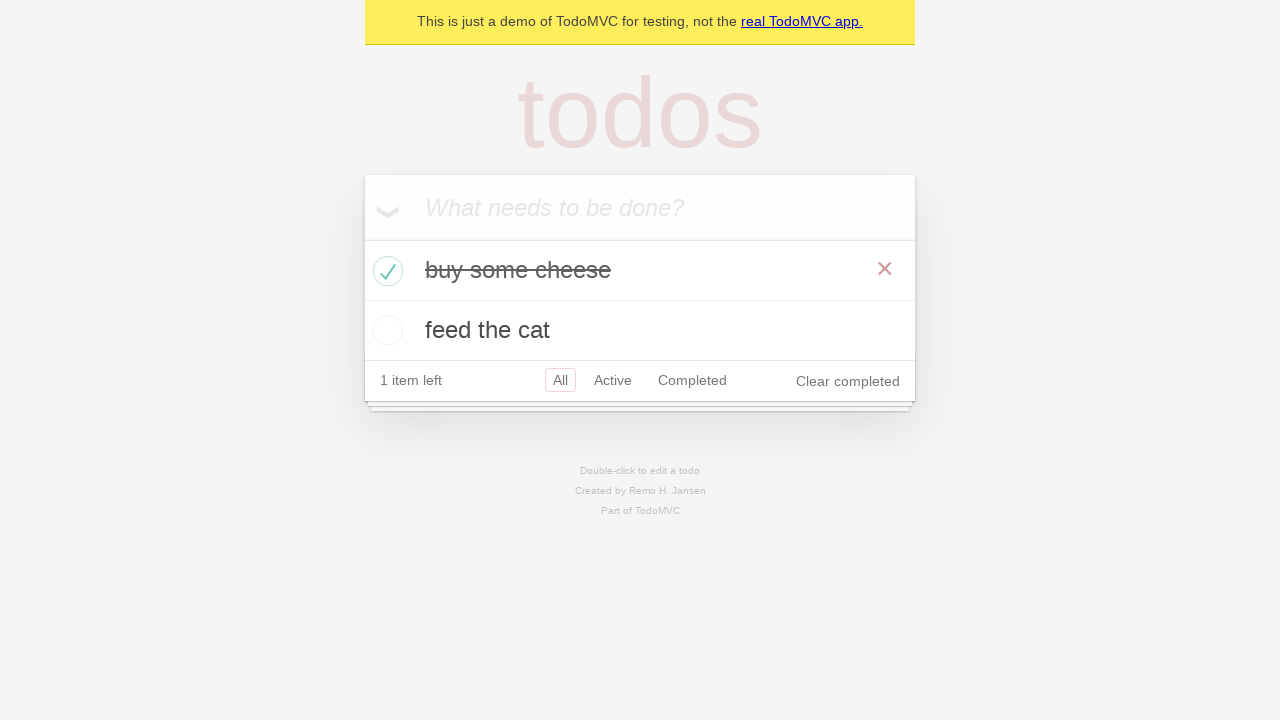

Located the second todo item
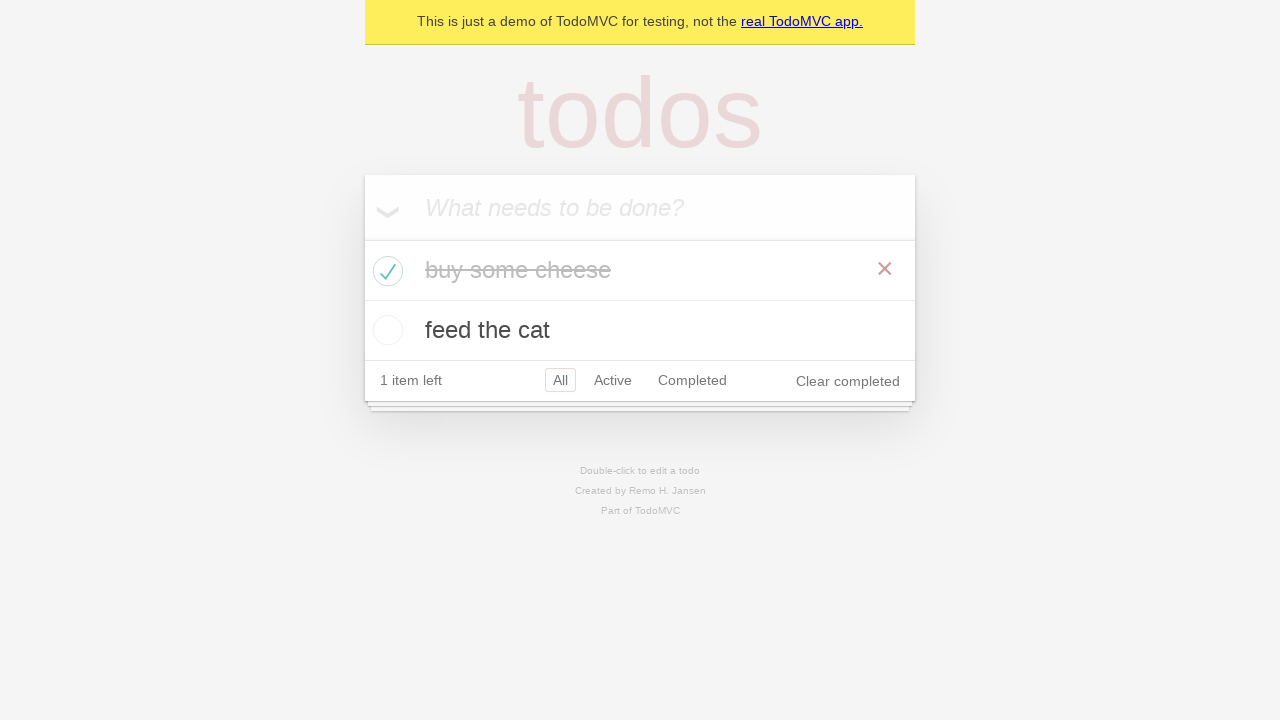

Checked the checkbox for the second todo item at (385, 330) on internal:testid=[data-testid="todo-item"s] >> nth=1 >> internal:role=checkbox
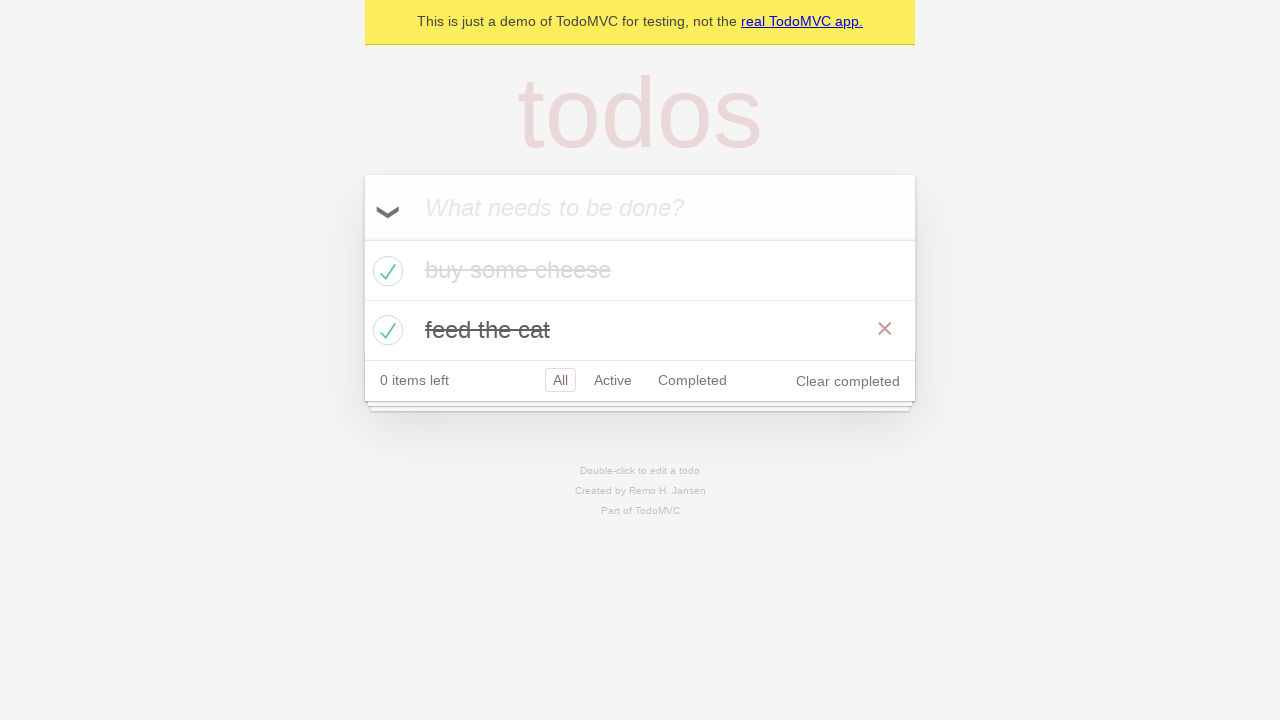

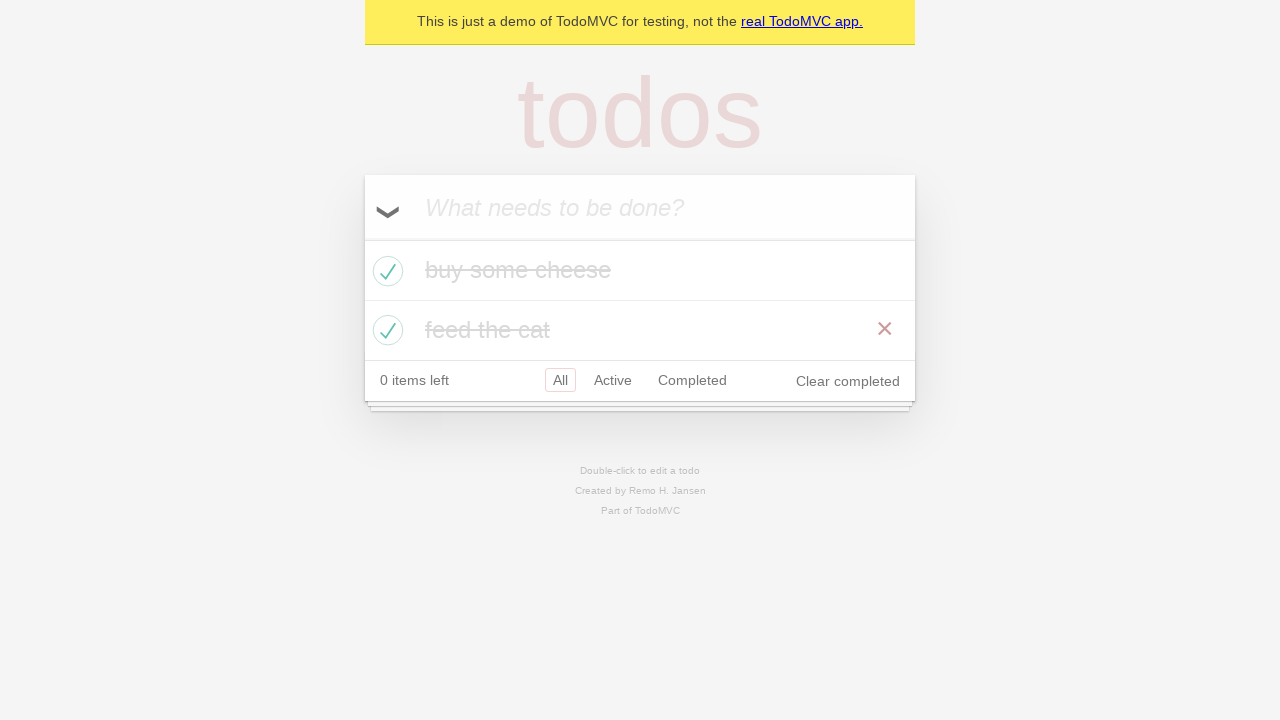